Tests that the complete all checkbox updates its state when individual items are completed or cleared

Starting URL: https://demo.playwright.dev/todomvc

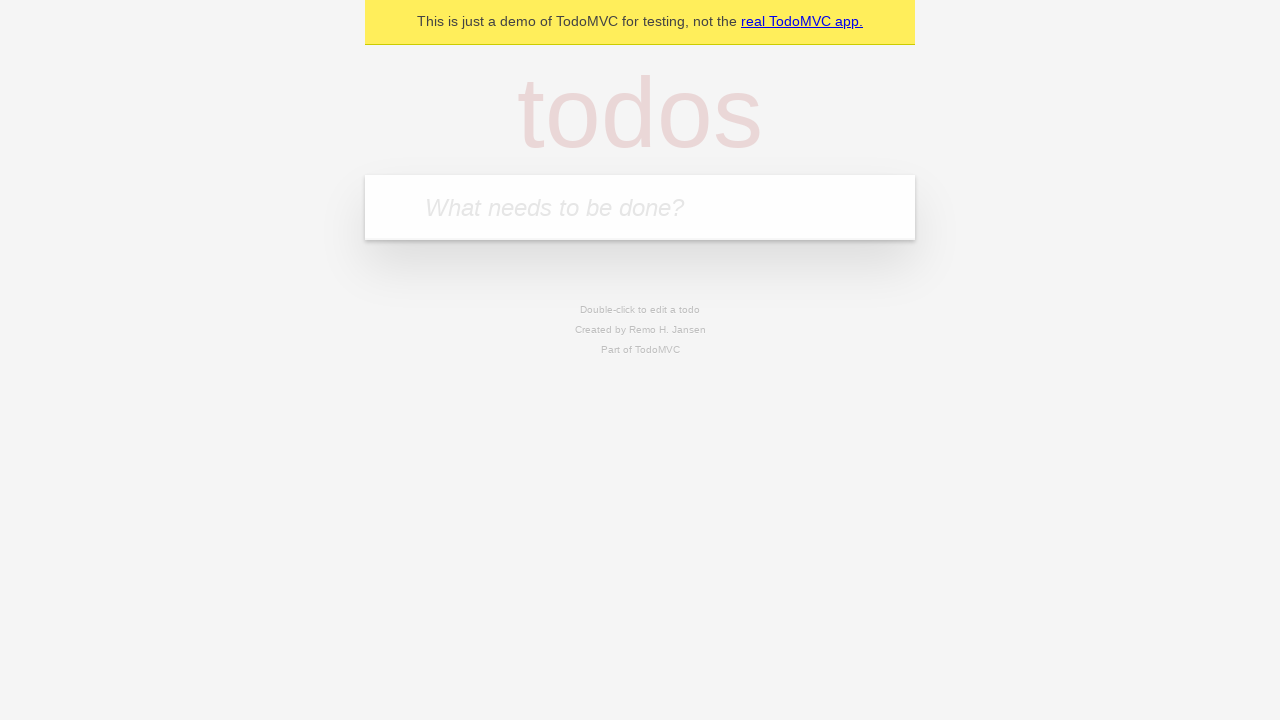

Filled input with first todo 'buy some cheese' on internal:attr=[placeholder="What needs to be done?"i]
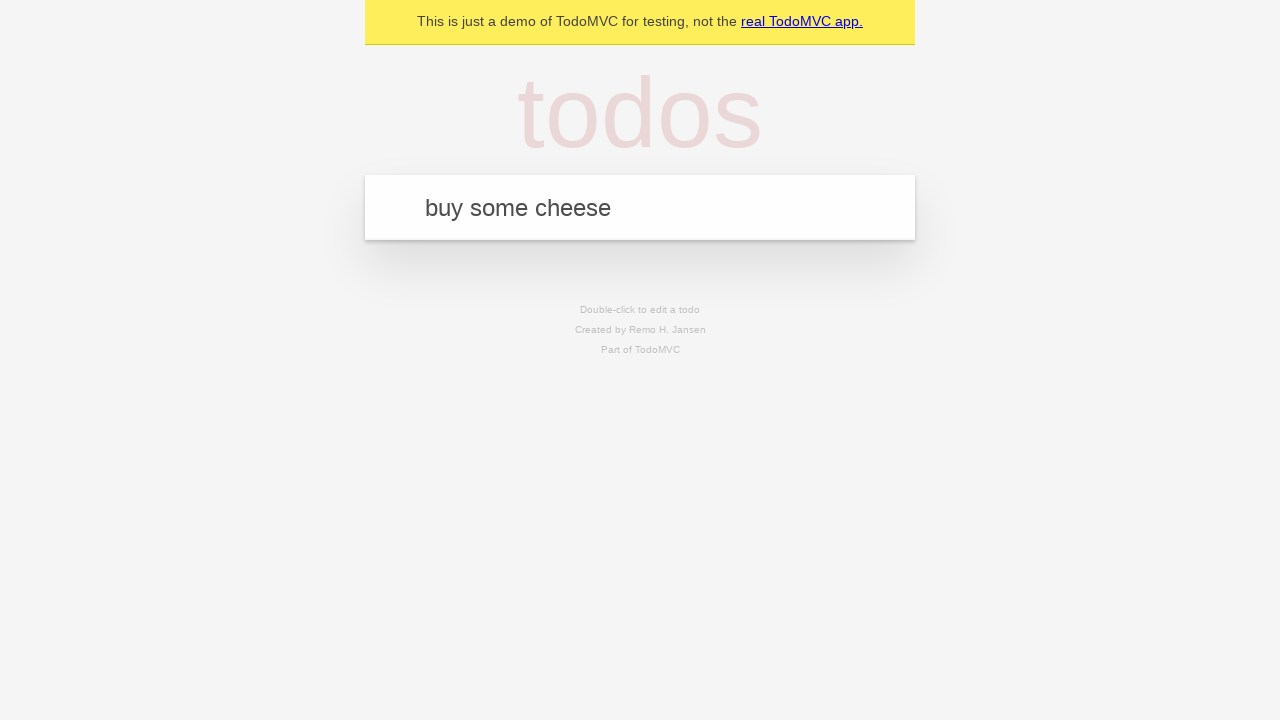

Pressed Enter to add first todo on internal:attr=[placeholder="What needs to be done?"i]
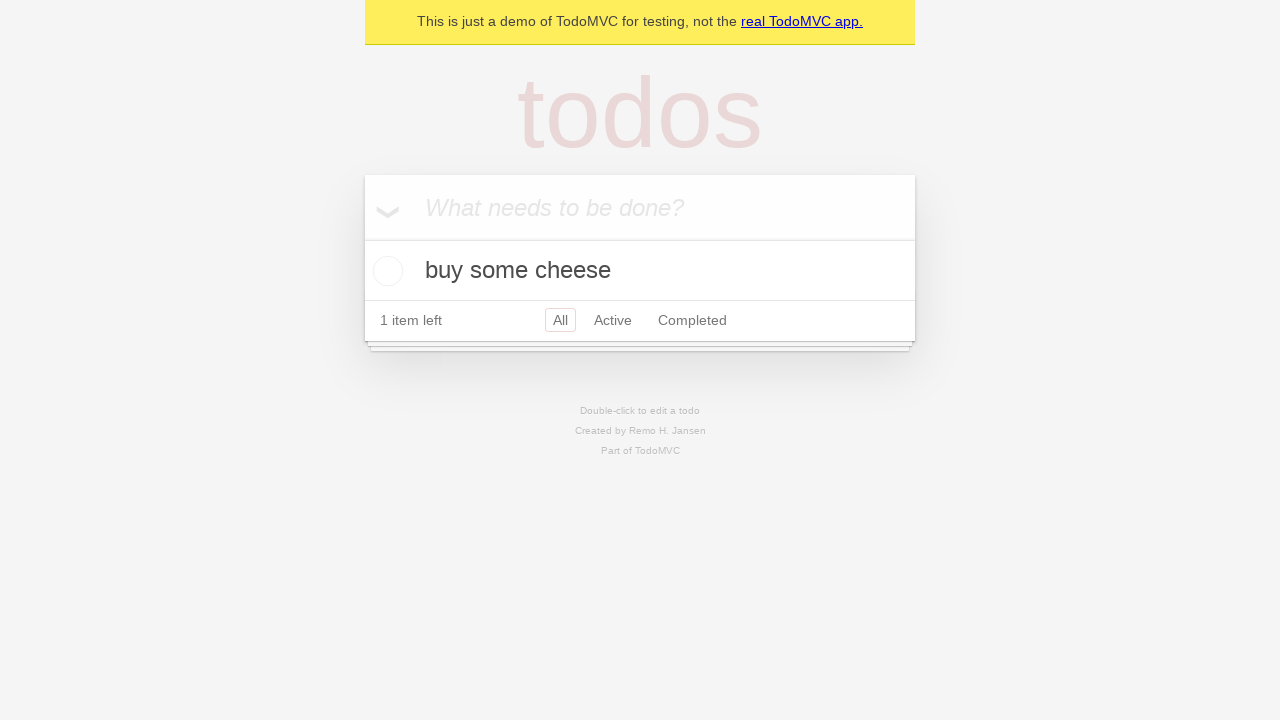

Filled input with second todo 'feed the cat' on internal:attr=[placeholder="What needs to be done?"i]
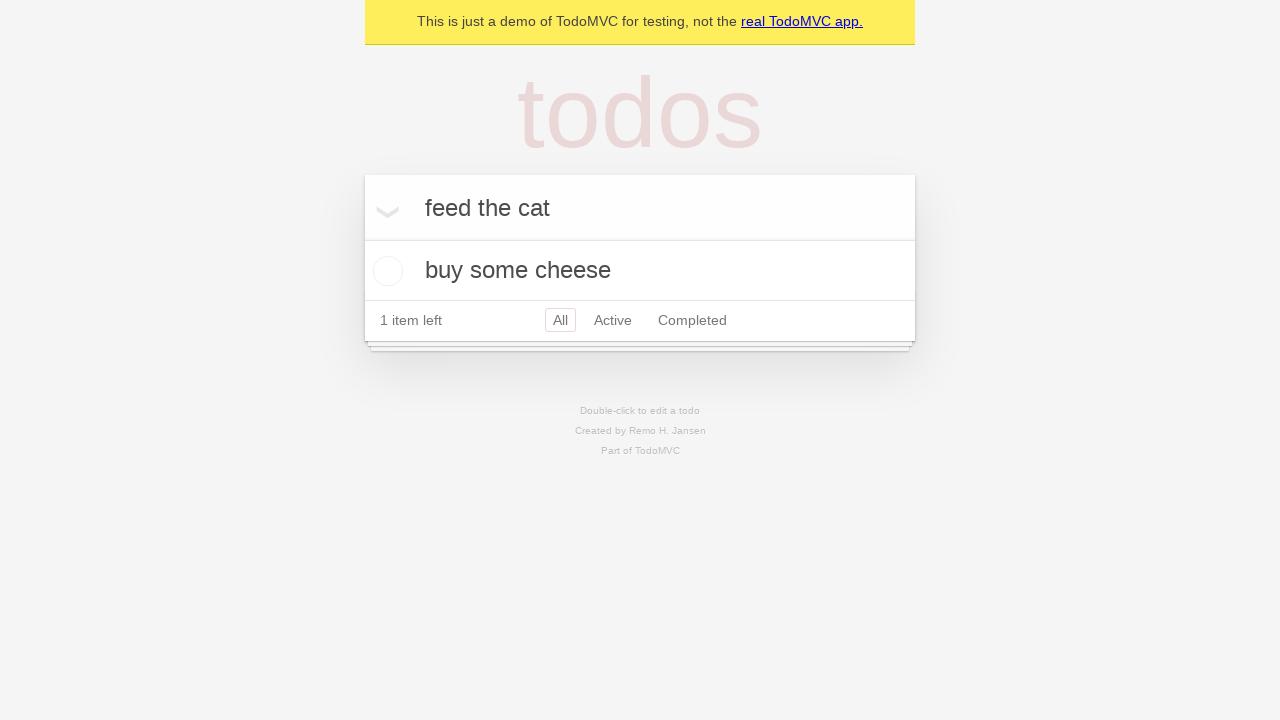

Pressed Enter to add second todo on internal:attr=[placeholder="What needs to be done?"i]
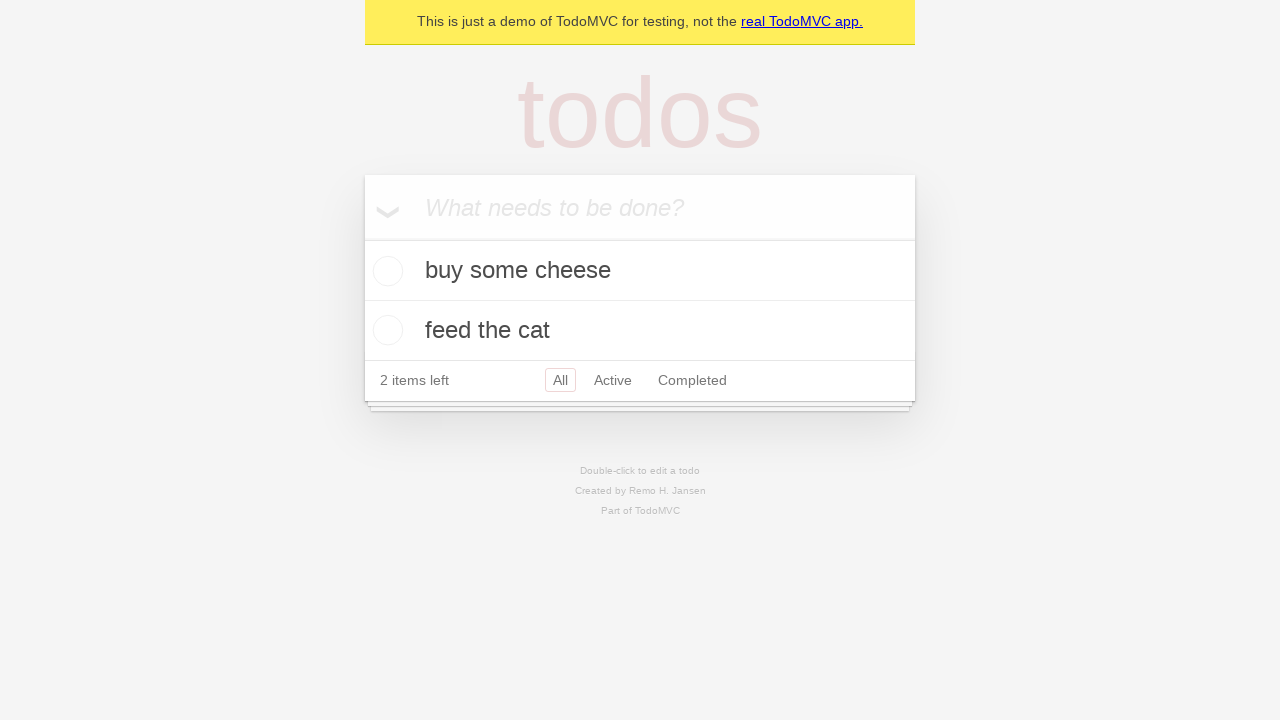

Filled input with third todo 'book a doctors appointment' on internal:attr=[placeholder="What needs to be done?"i]
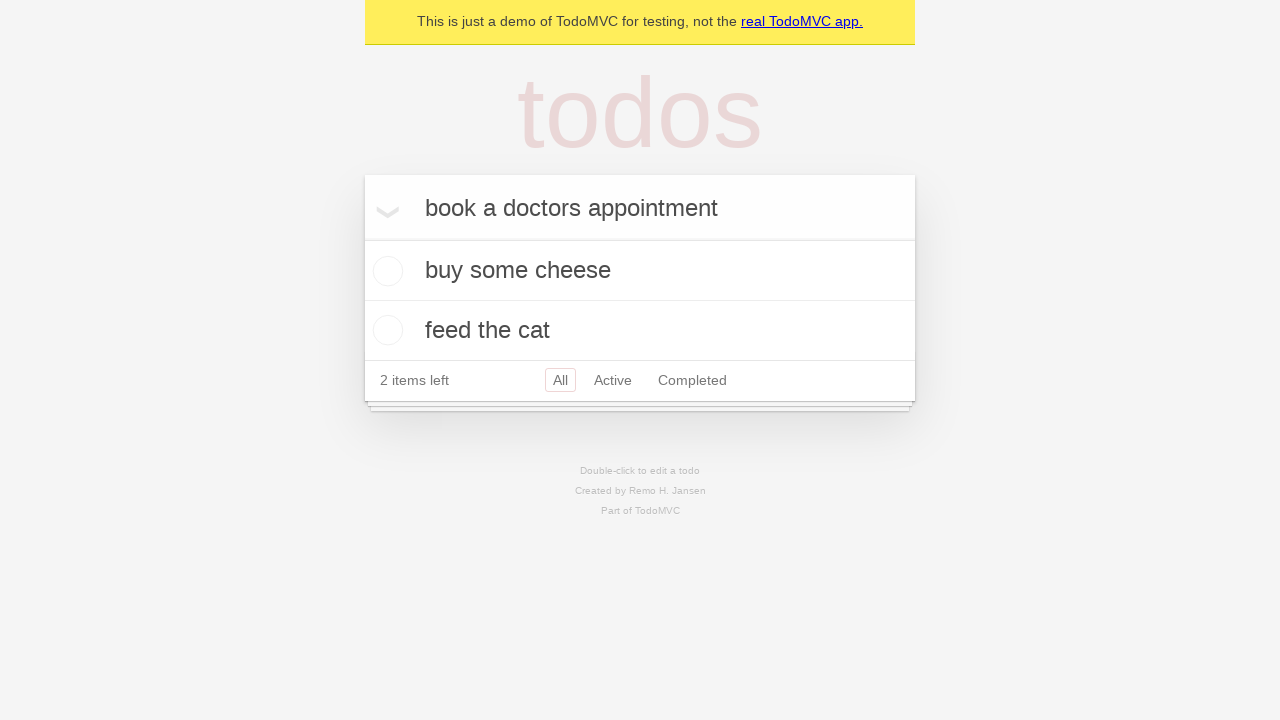

Pressed Enter to add third todo on internal:attr=[placeholder="What needs to be done?"i]
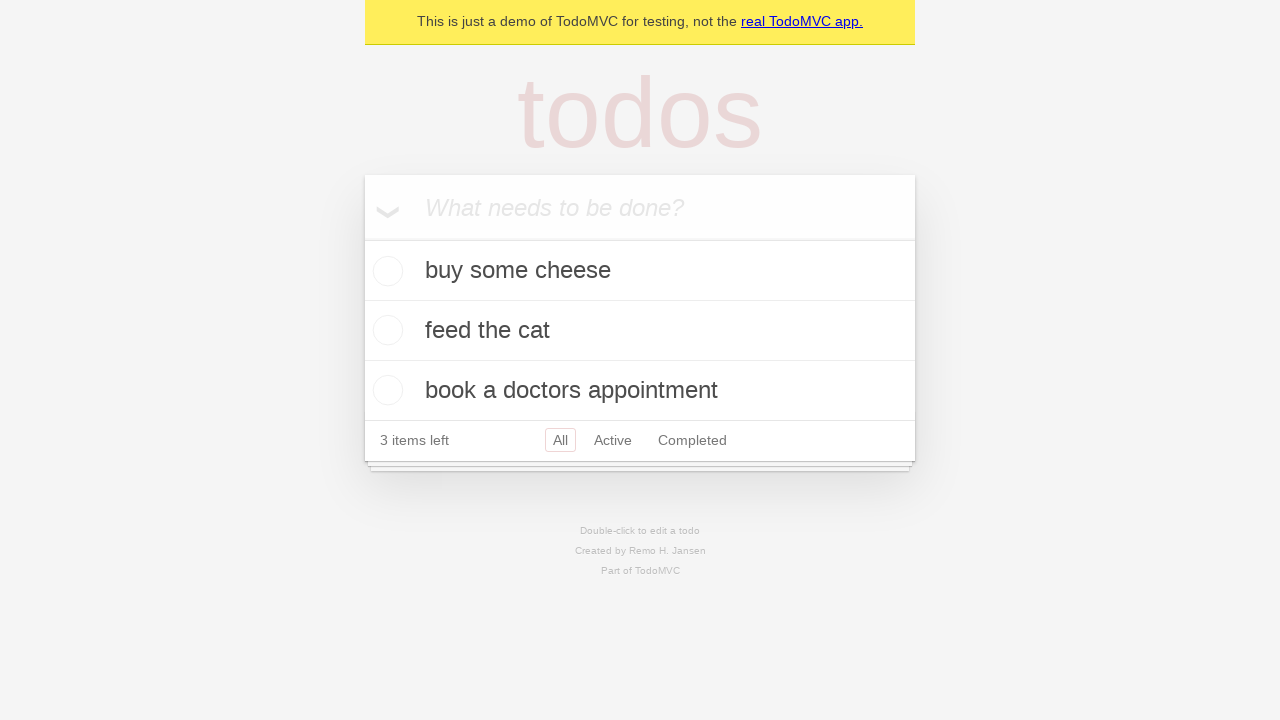

Waited for all 3 todo items to load in the DOM
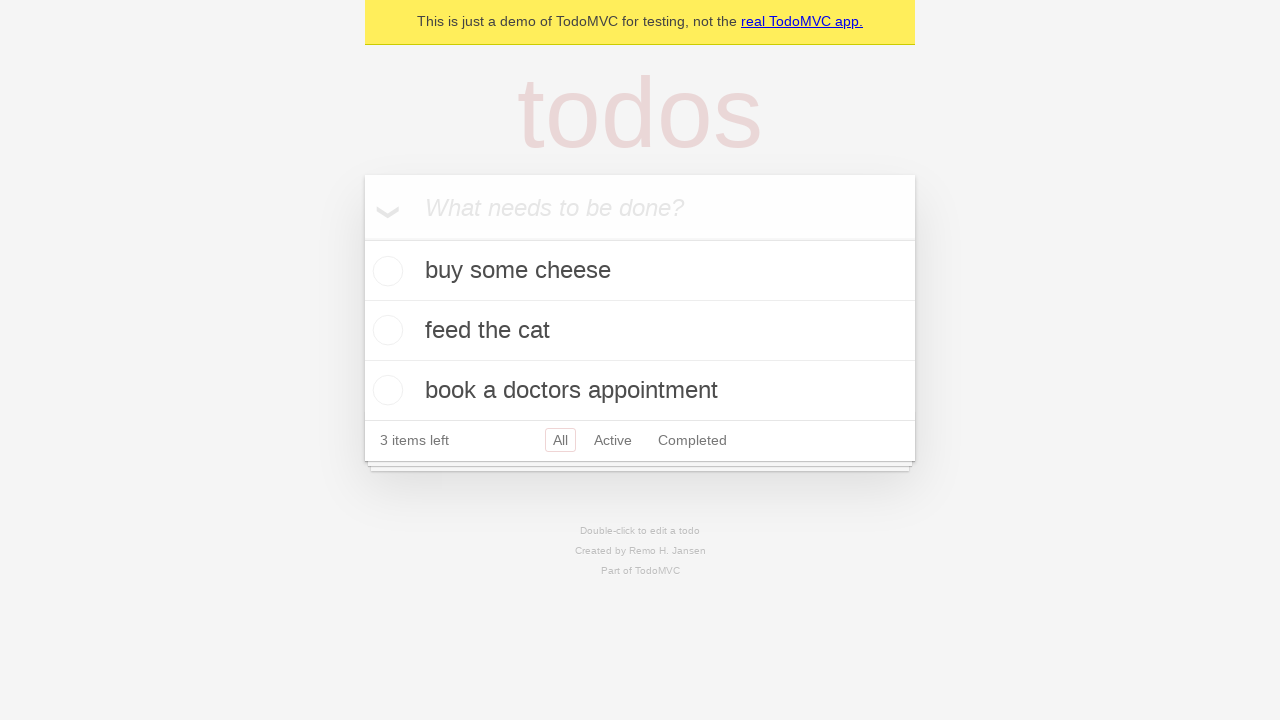

Clicked 'Mark all as complete' checkbox to complete all todos at (362, 238) on internal:label="Mark all as complete"i
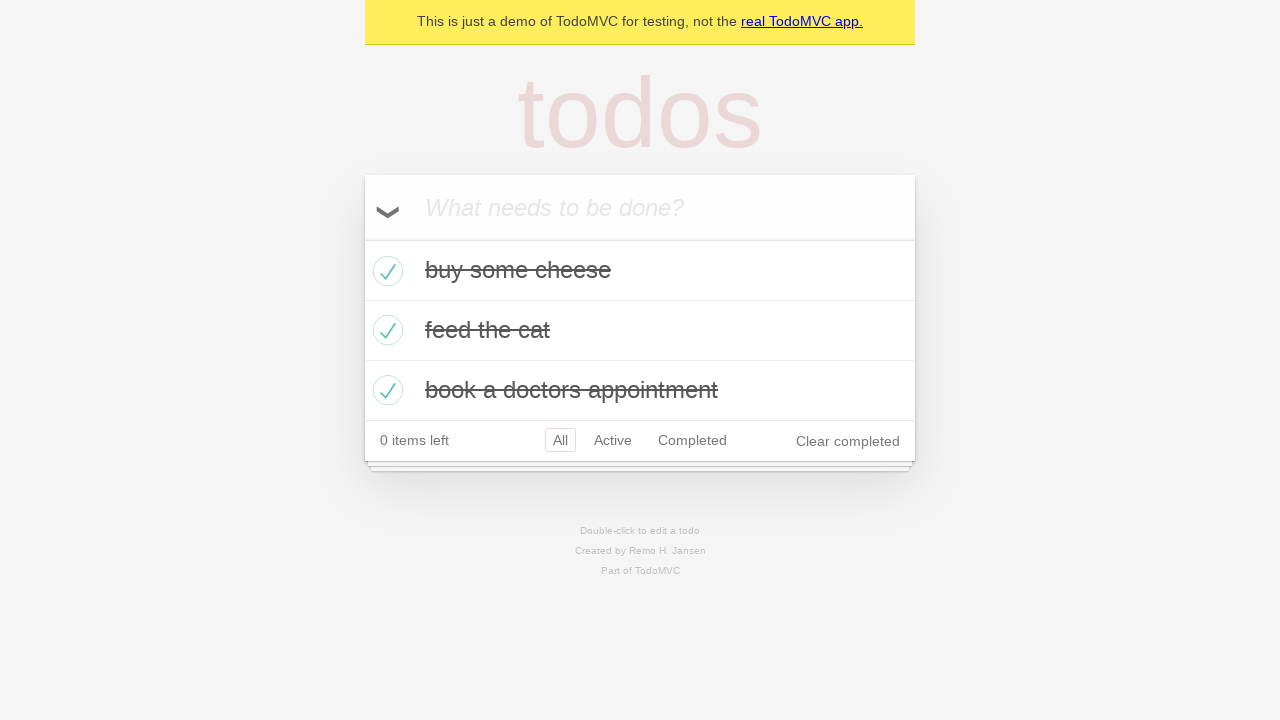

Unchecked the first todo item checkbox at (385, 271) on internal:testid=[data-testid="todo-item"s] >> nth=0 >> internal:role=checkbox
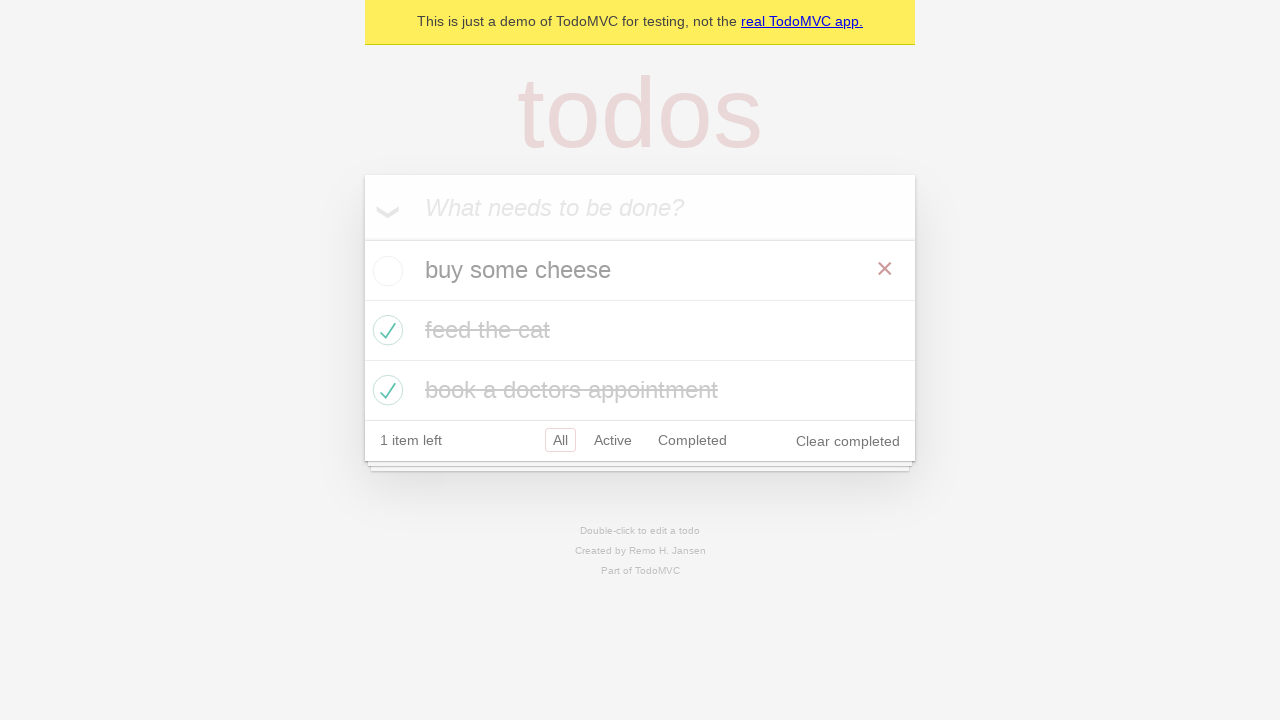

Checked the first todo item checkbox again at (385, 271) on internal:testid=[data-testid="todo-item"s] >> nth=0 >> internal:role=checkbox
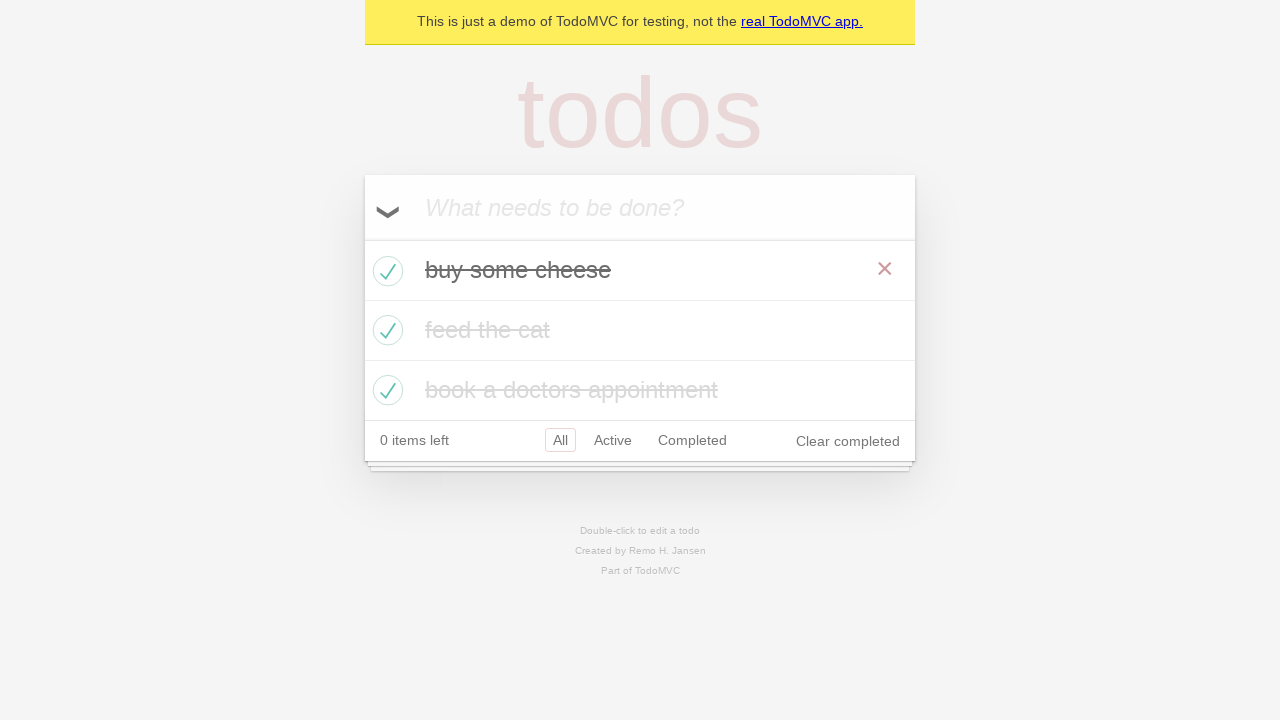

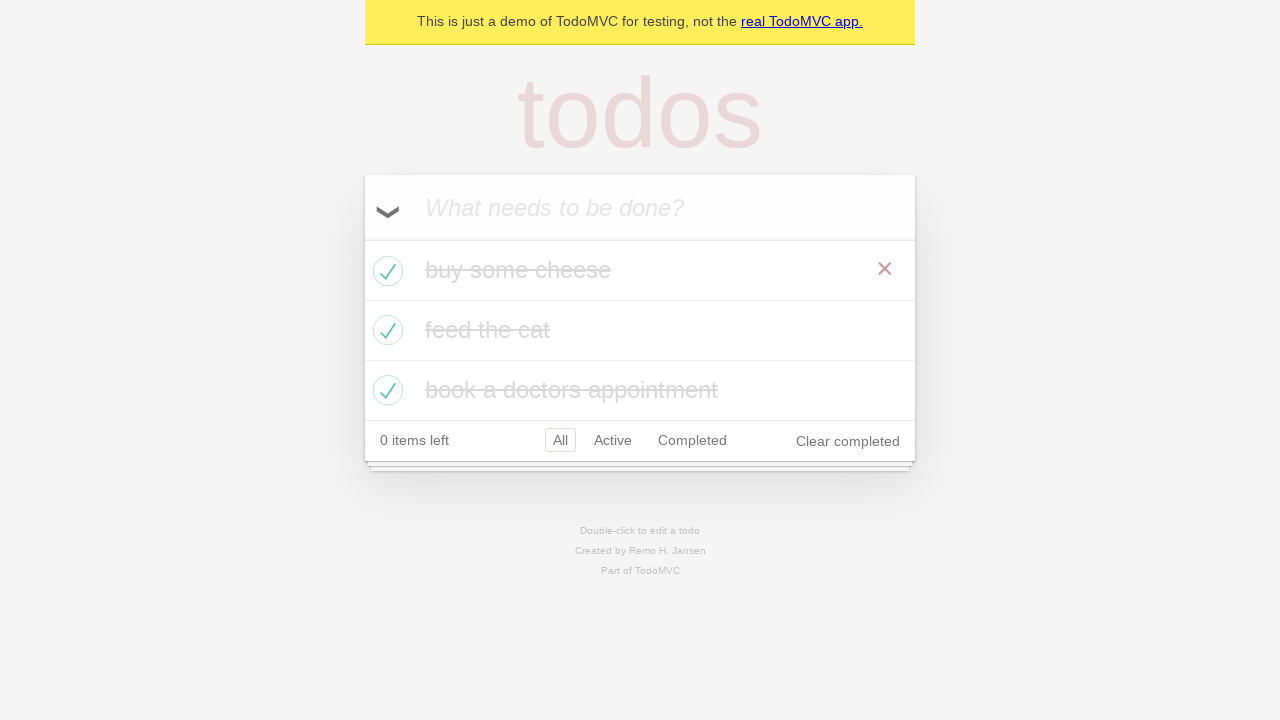